Hovers over the second user image and clicks the "View profile" link to navigate to the user profile page

Starting URL: https://the-internet.herokuapp.com/hovers

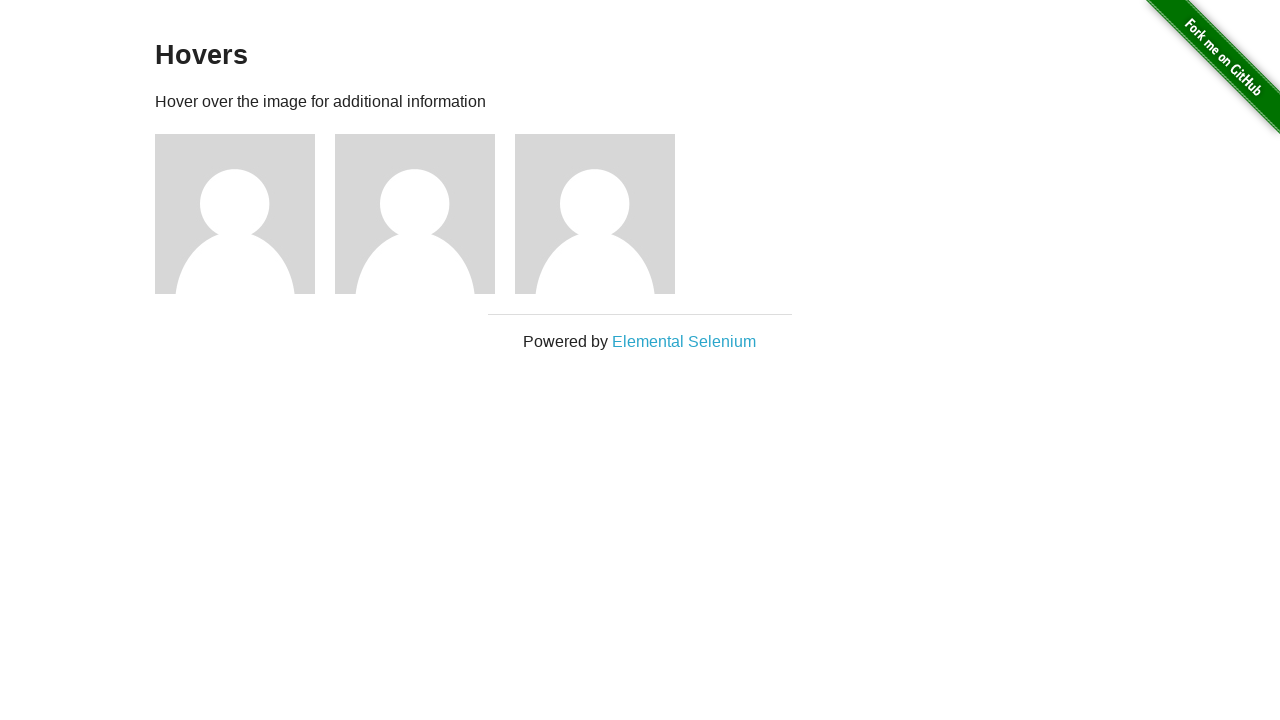

Hovered over the second user image at (425, 214) on (//div[@class='figure'])[2]
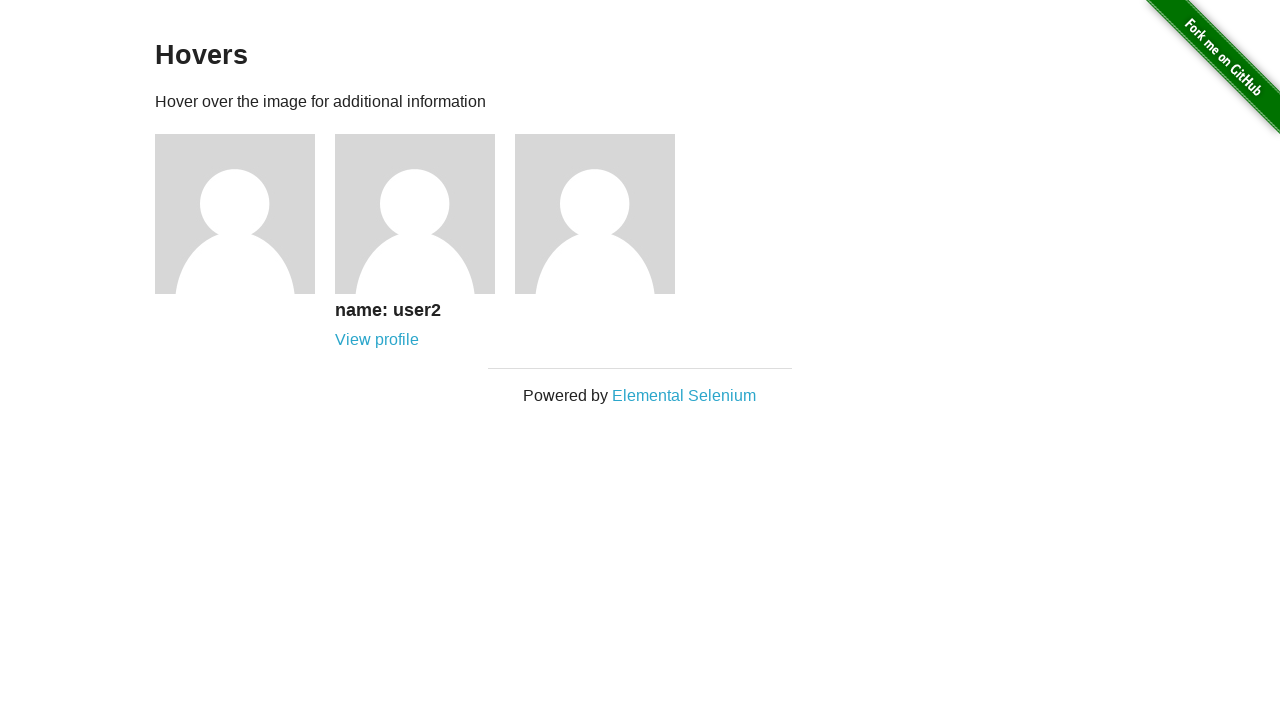

Username became visible after hovering
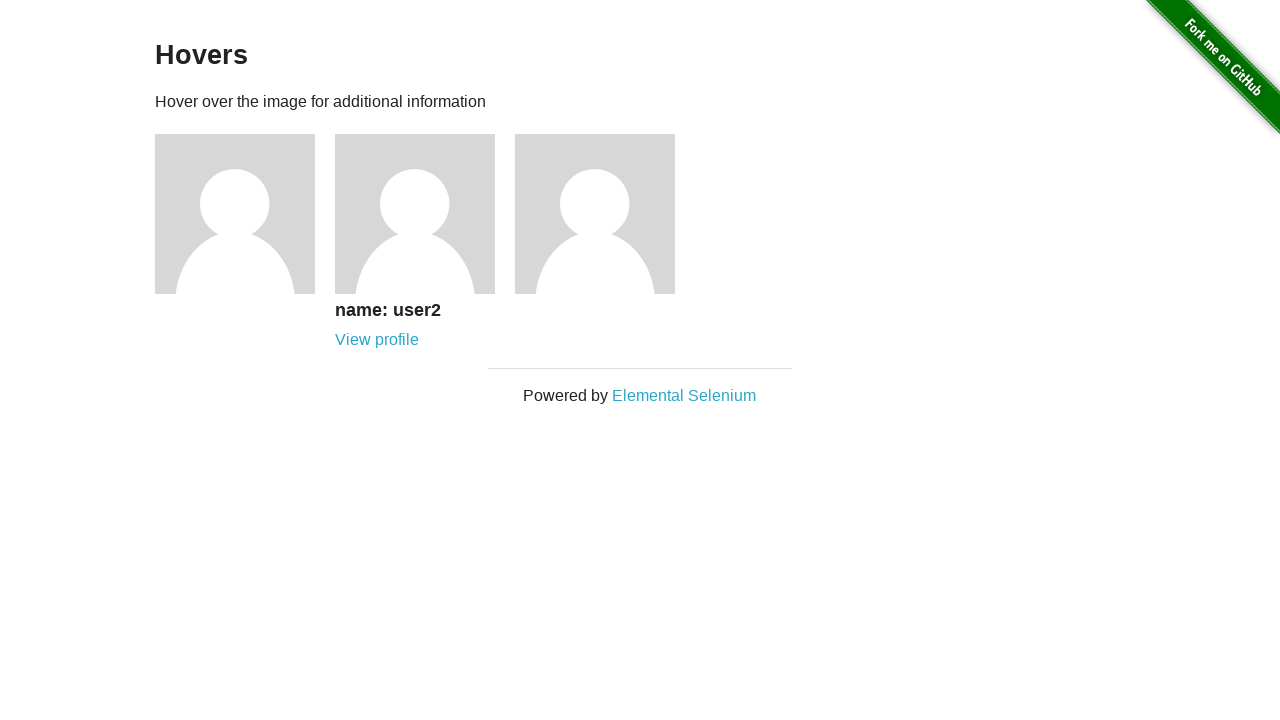

Clicked 'View profile' link for the second user at (377, 340) on (//a[contains(text(), 'View profile')])[2]
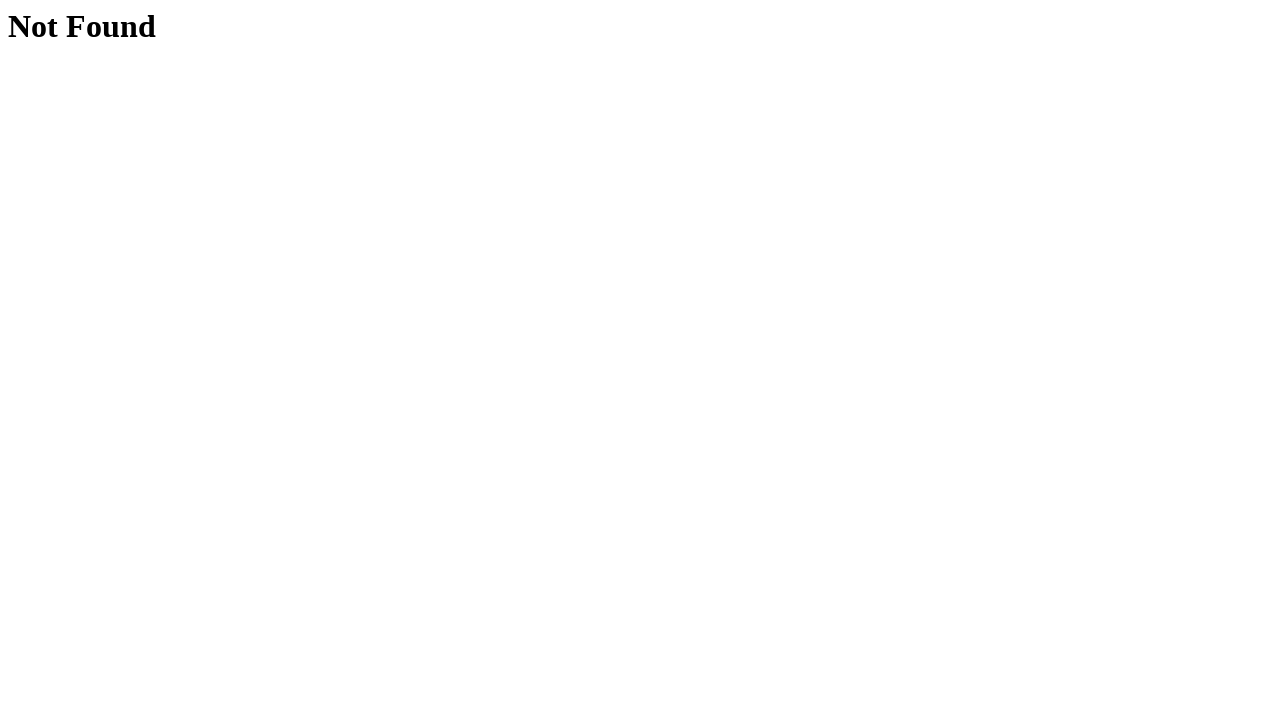

User profile page loaded successfully
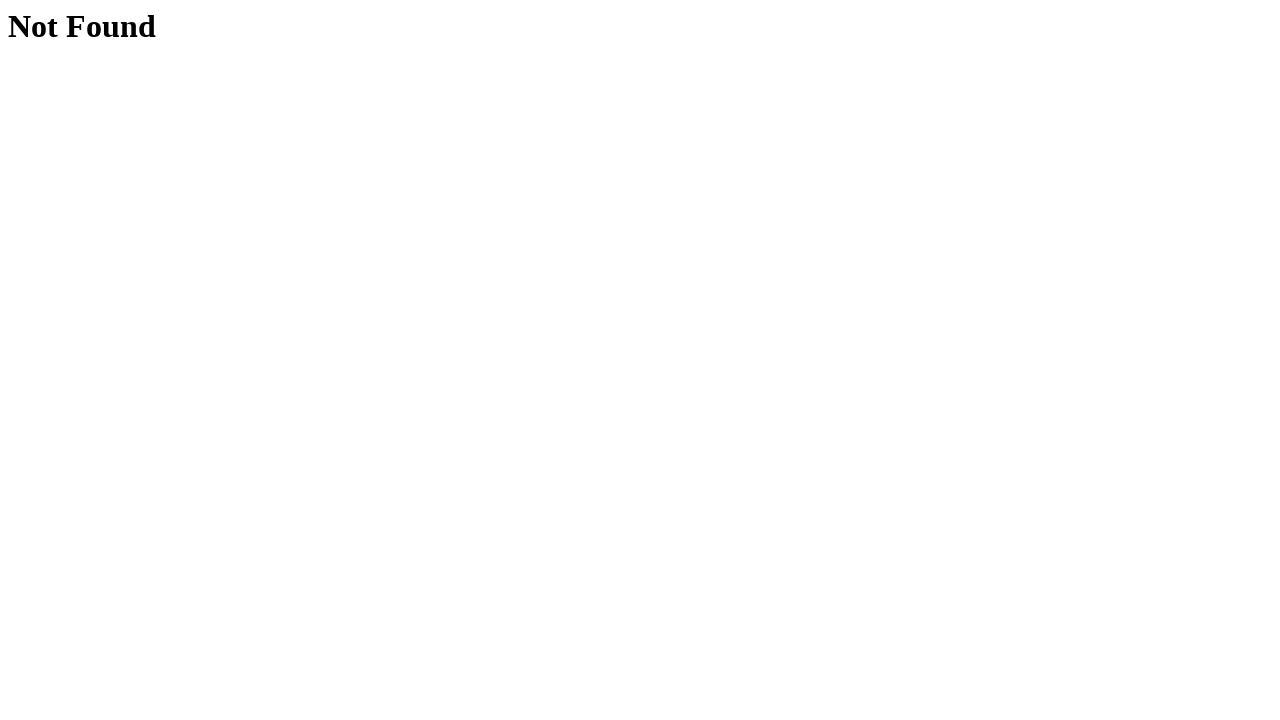

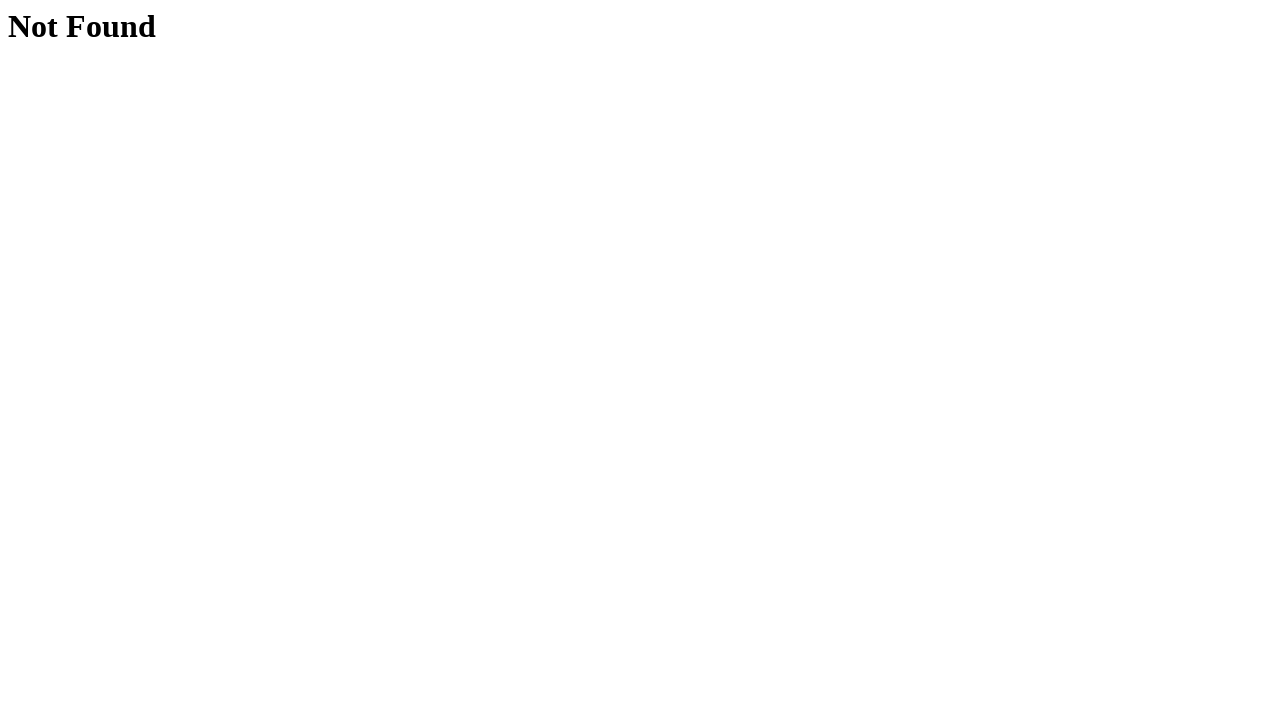